Tests uploading different file types (txt, csv, json) to verify the upload functionality works with various formats

Starting URL: https://demoqa.com/upload-download

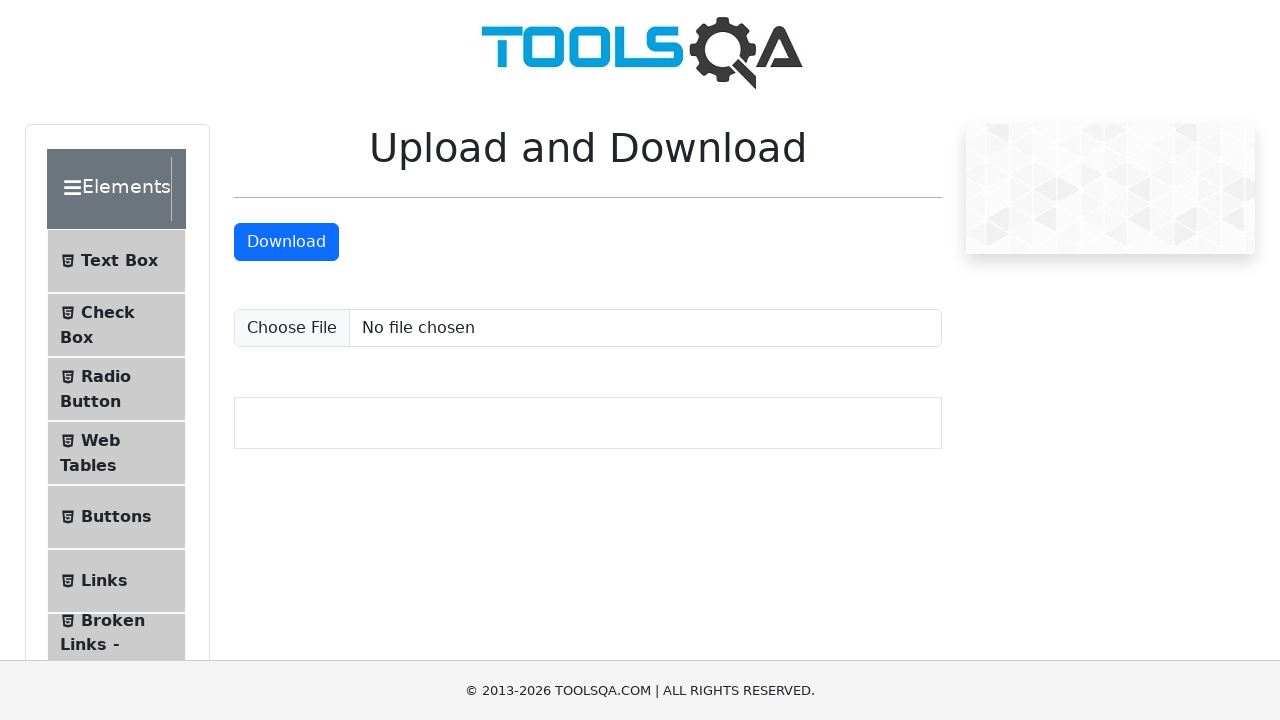

Created temporary test file: test_text.txt
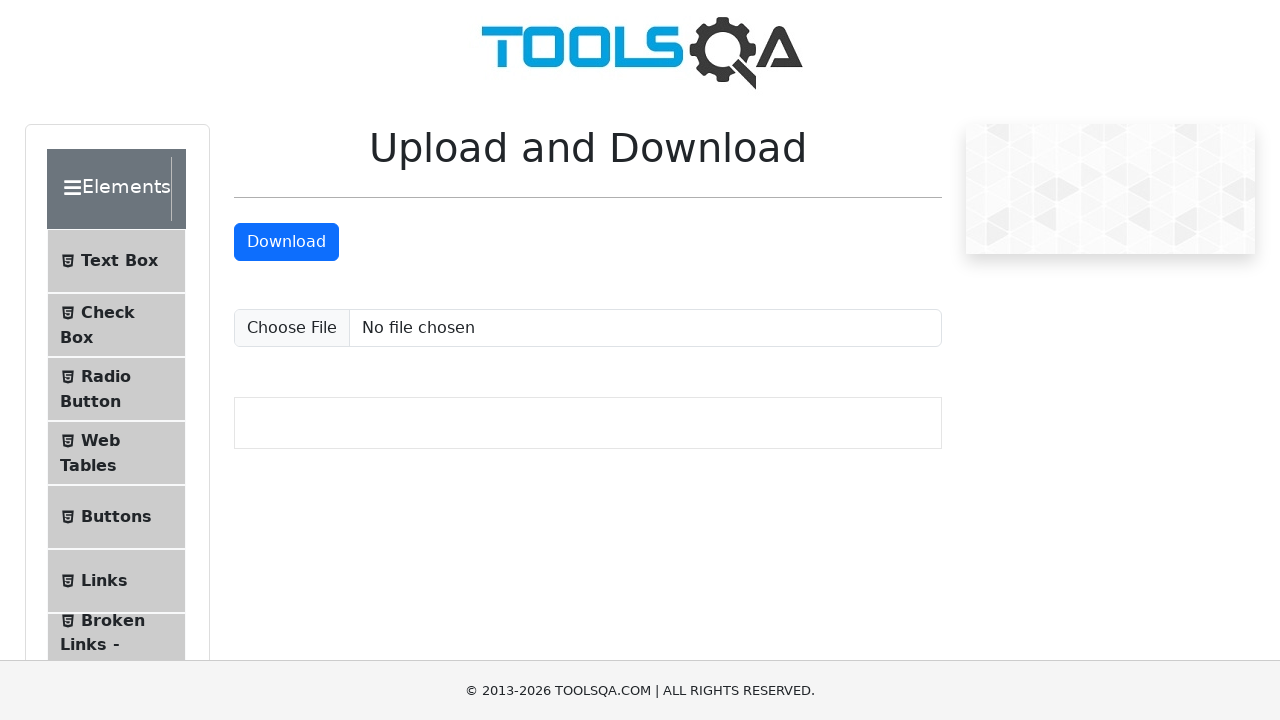

Uploaded file: test_text.txt
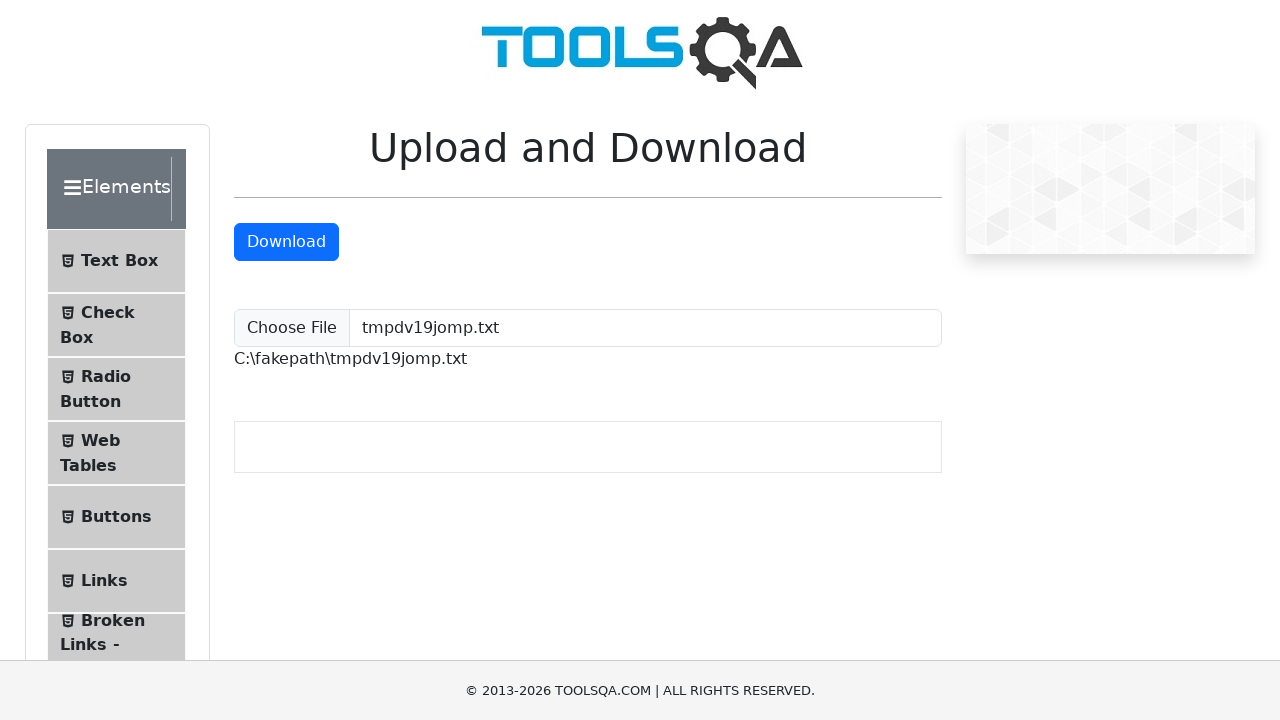

Upload confirmation received for test_text.txt
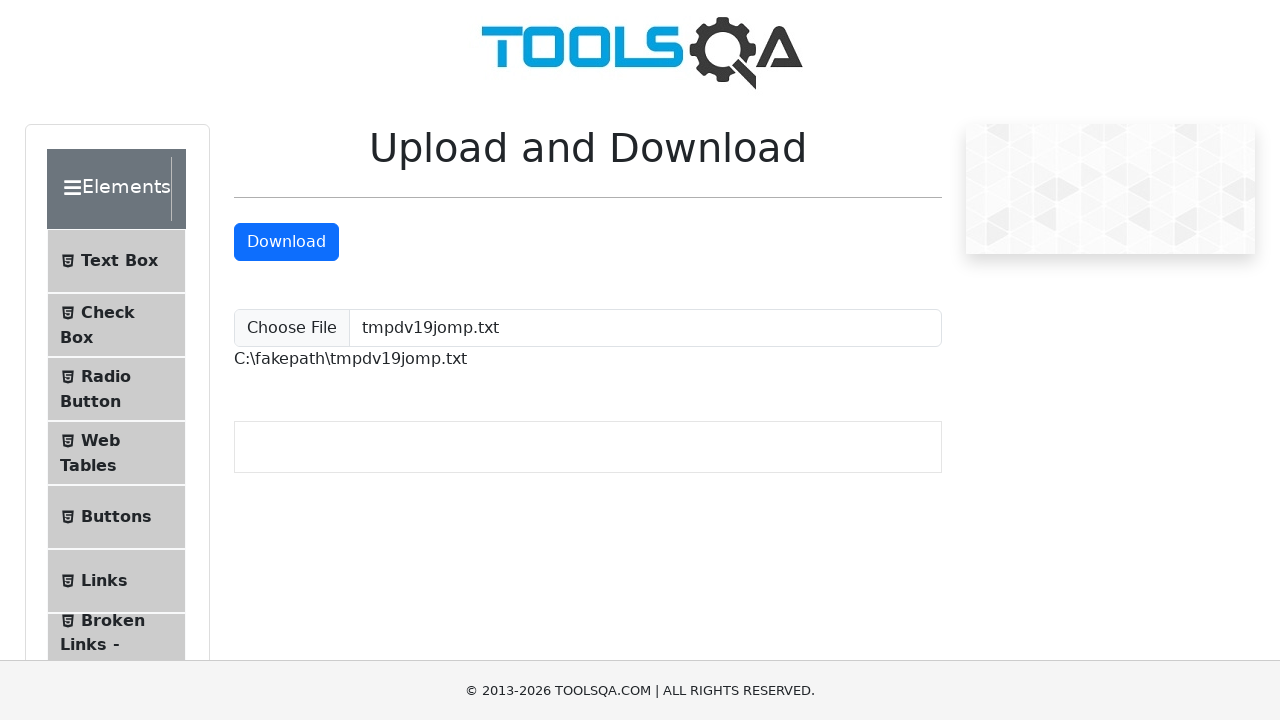

Cleaned up temporary file: test_text.txt
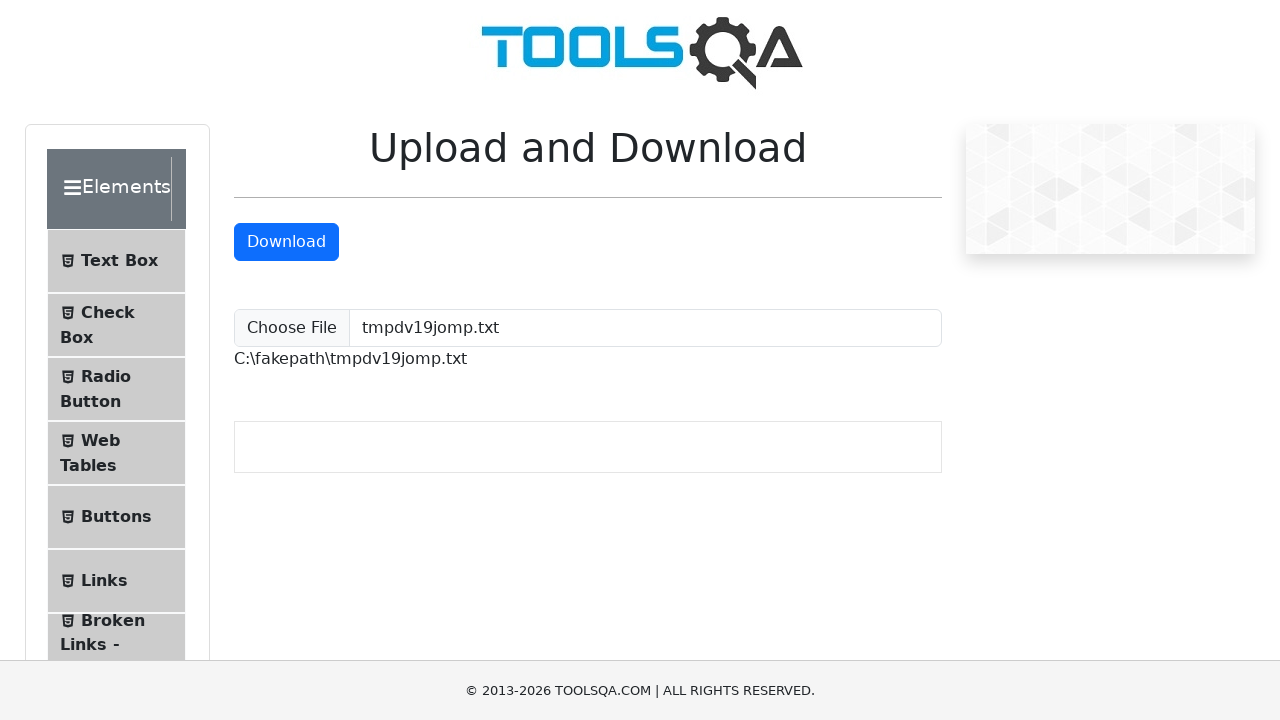

Created temporary test file: test_data.csv
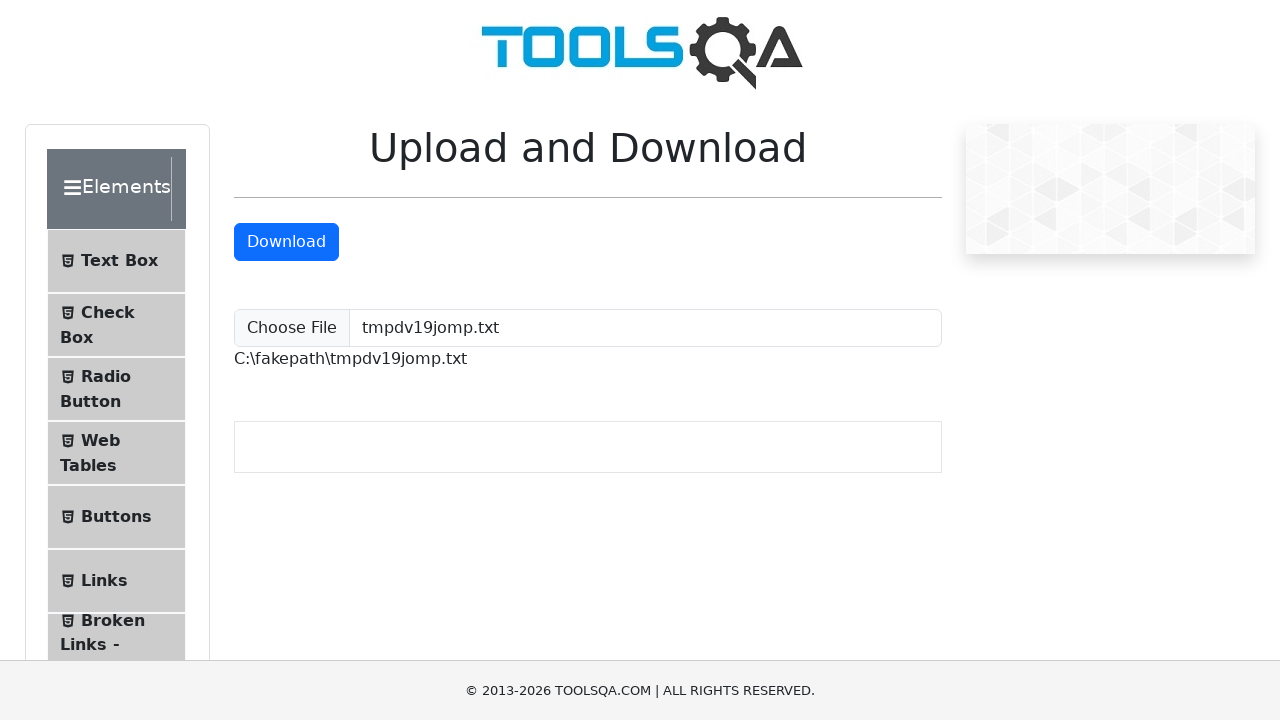

Uploaded file: test_data.csv
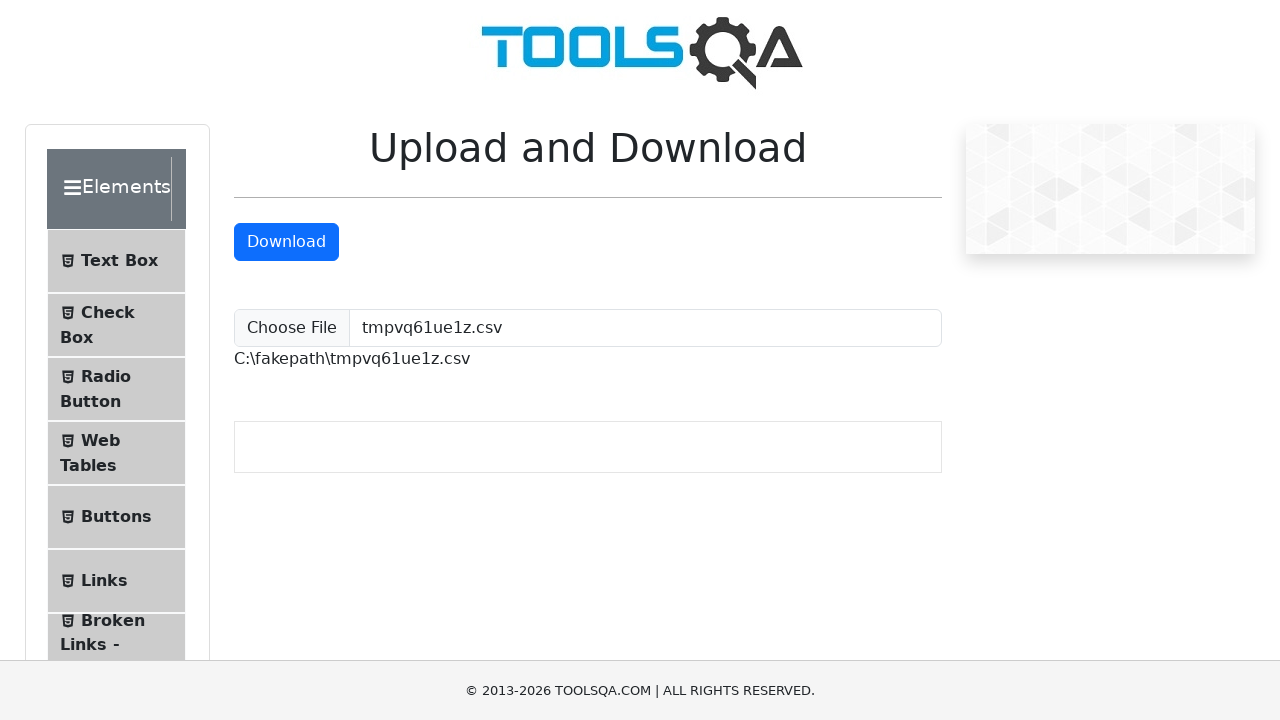

Upload confirmation received for test_data.csv
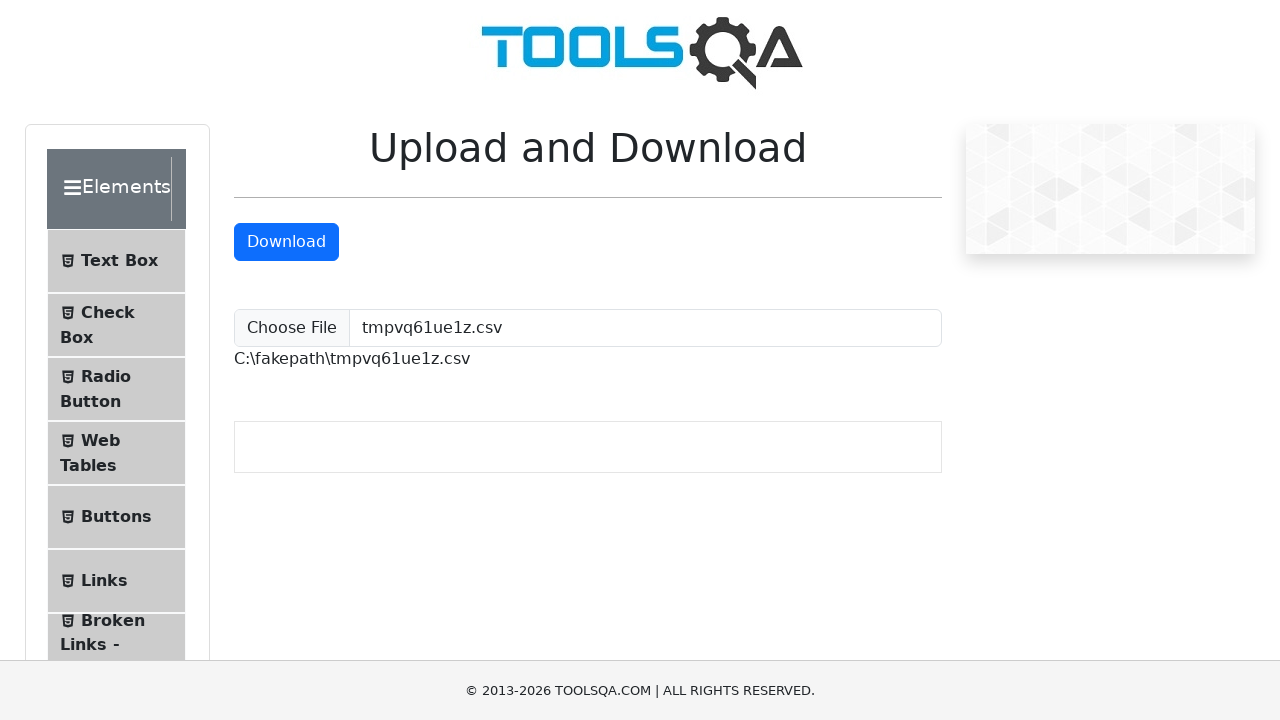

Cleaned up temporary file: test_data.csv
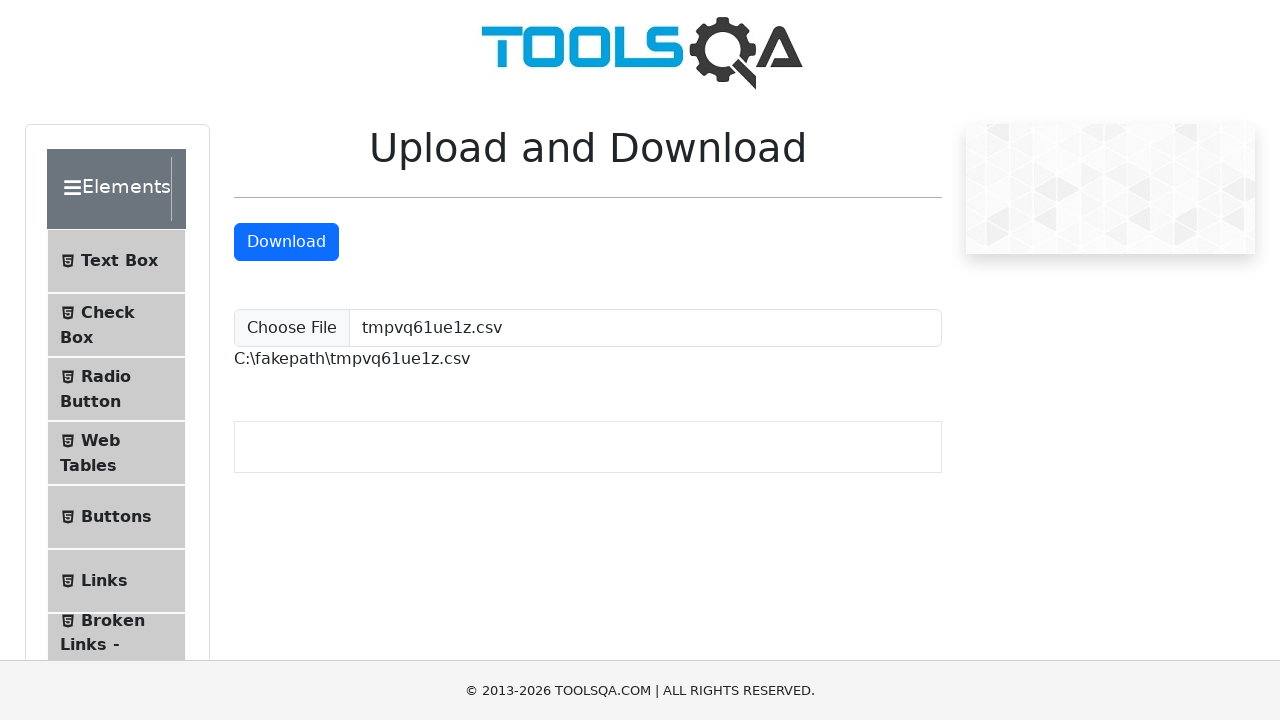

Created temporary test file: test_config.json
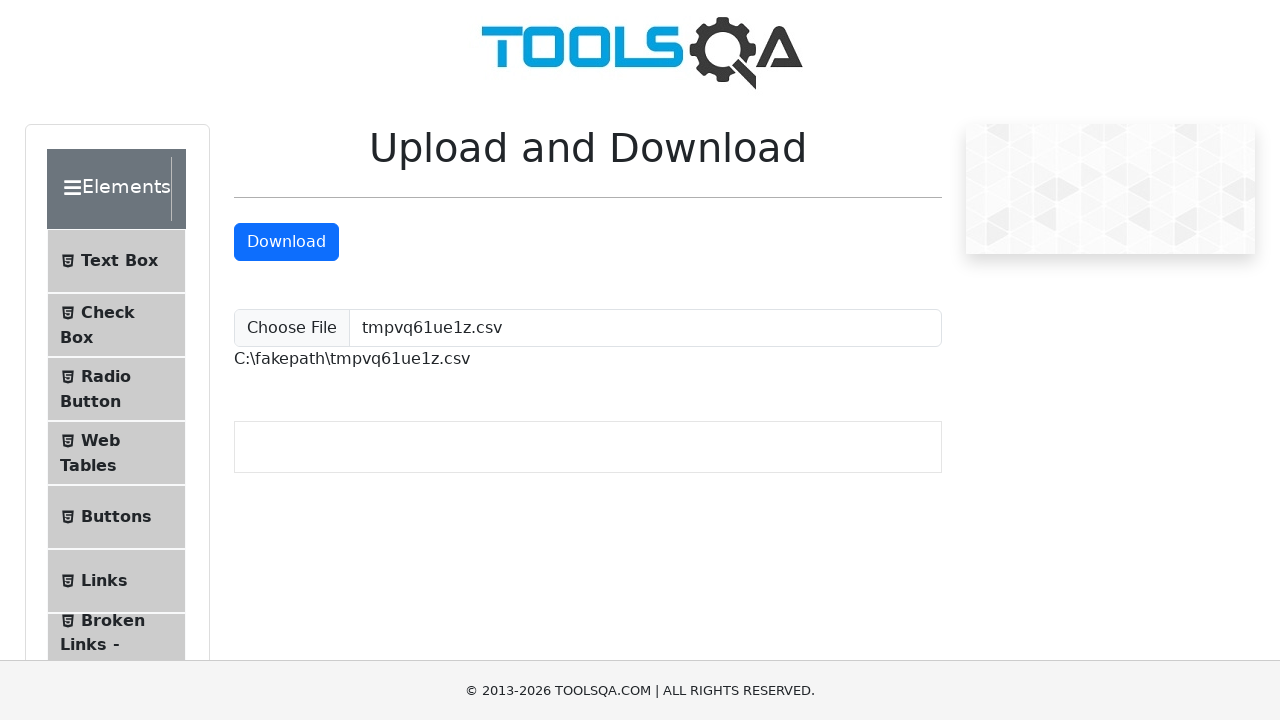

Uploaded file: test_config.json
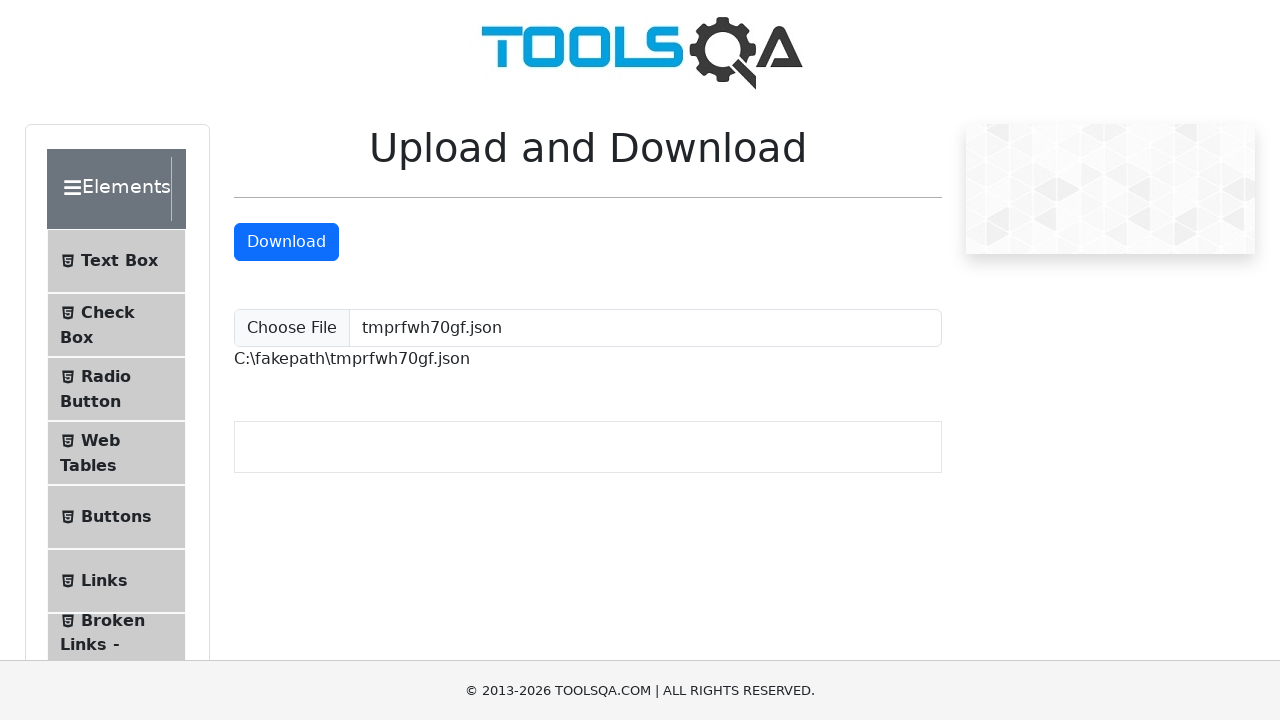

Upload confirmation received for test_config.json
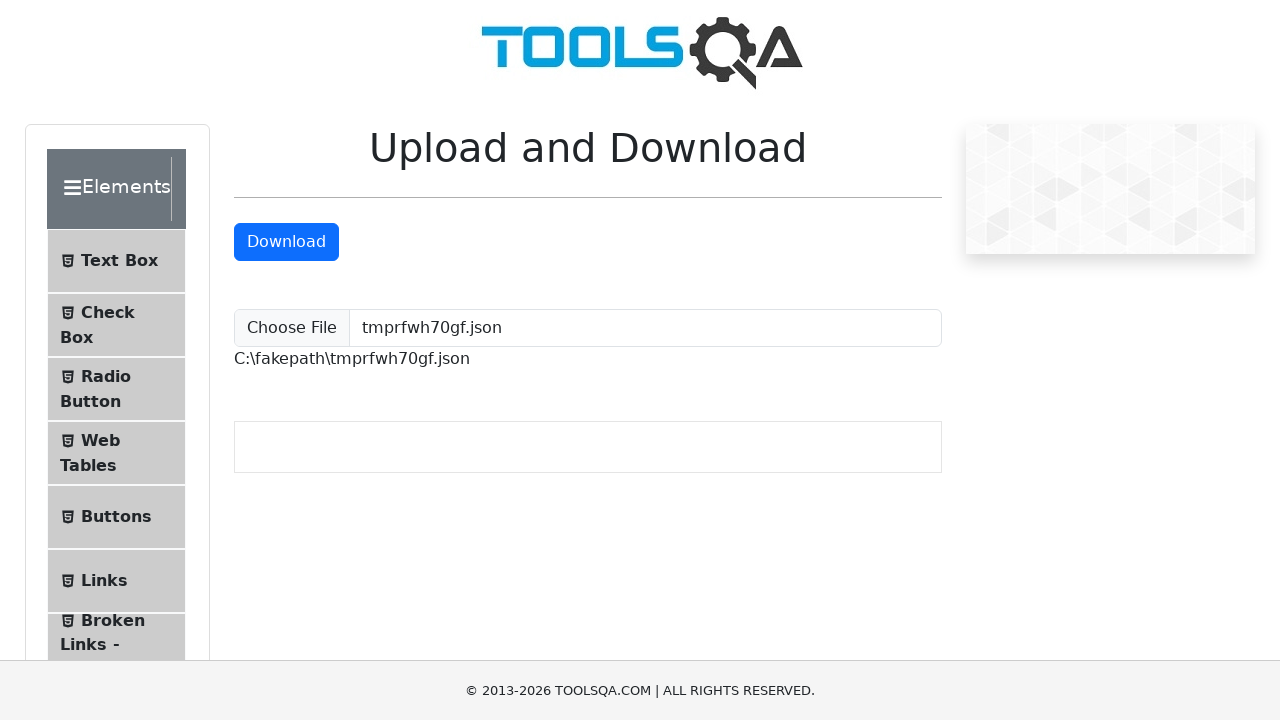

Cleaned up temporary file: test_config.json
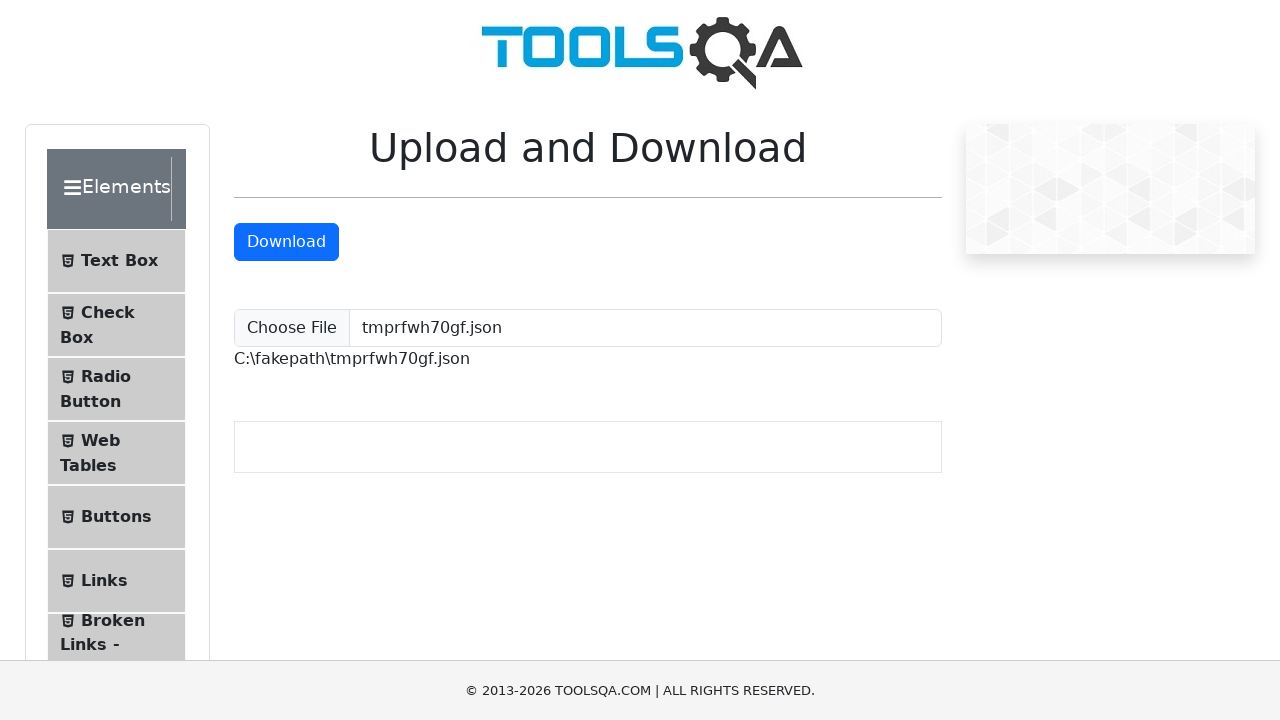

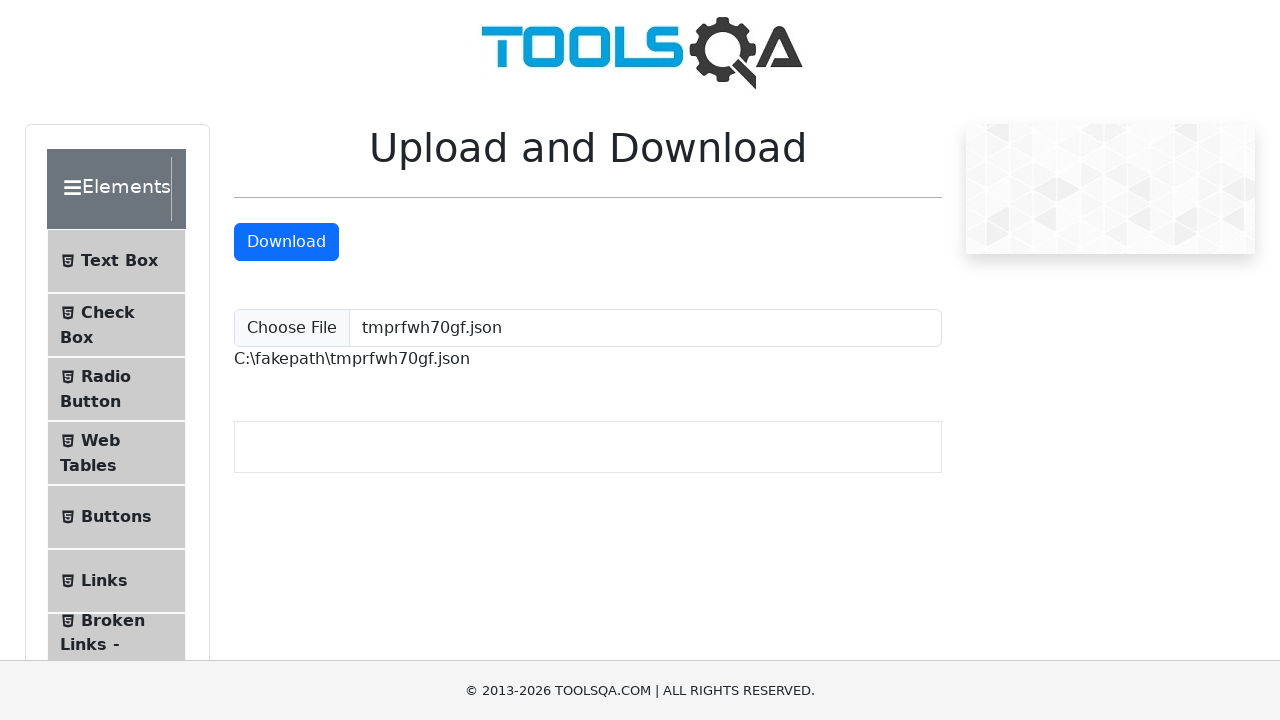